Tests the selected state of radio buttons and checkboxes by clicking them and verifying their selection status

Starting URL: https://automationfc.github.io/basic-form/index.html

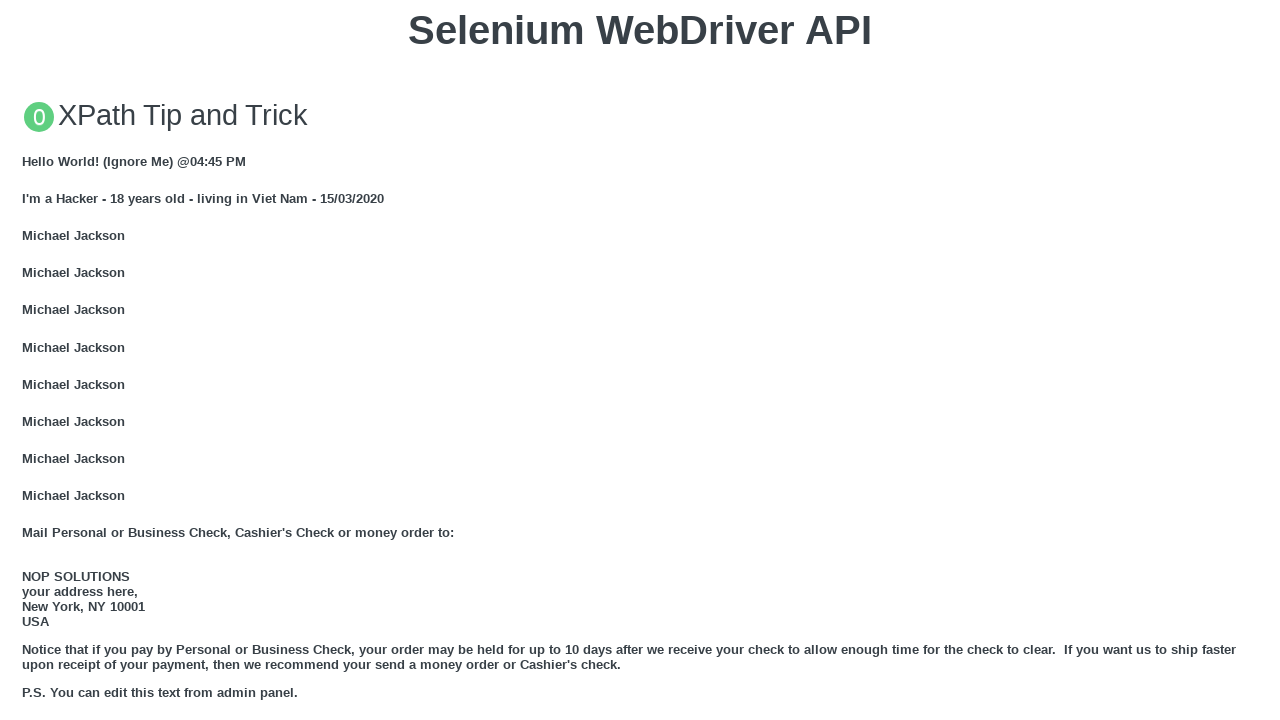

Reloaded the page
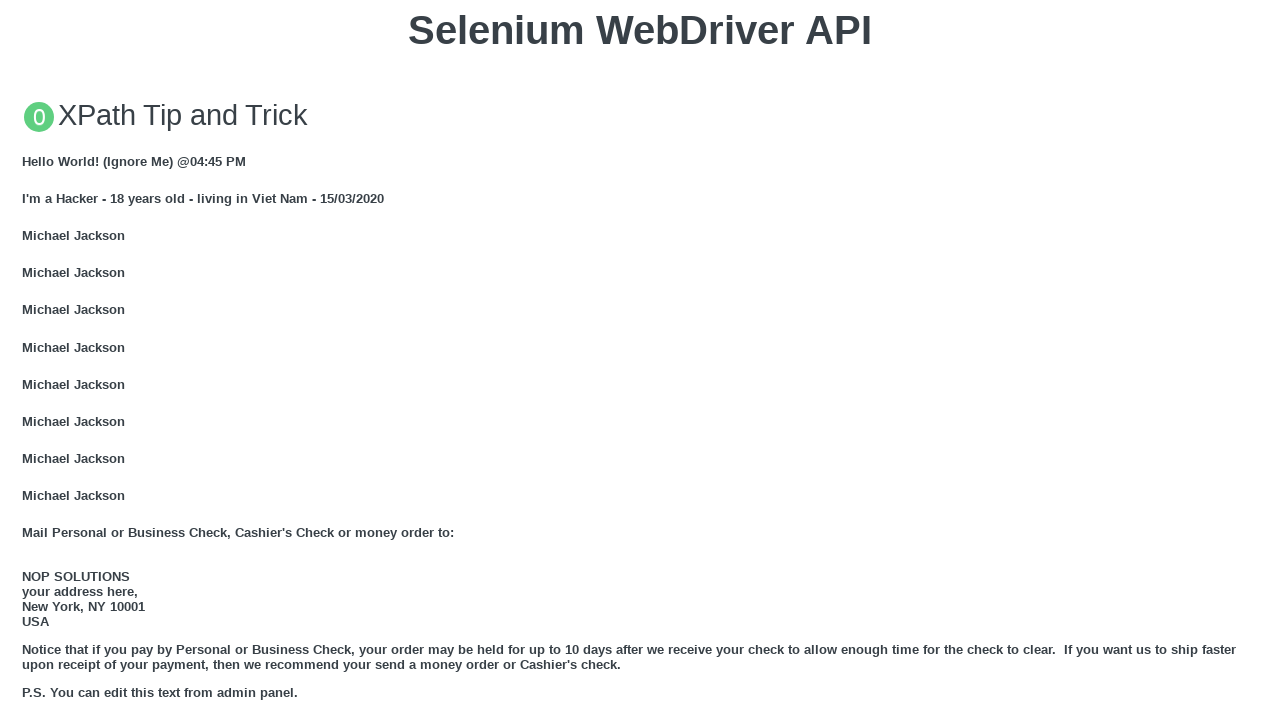

Clicked the 'under 18' radio button at (28, 360) on #under_18
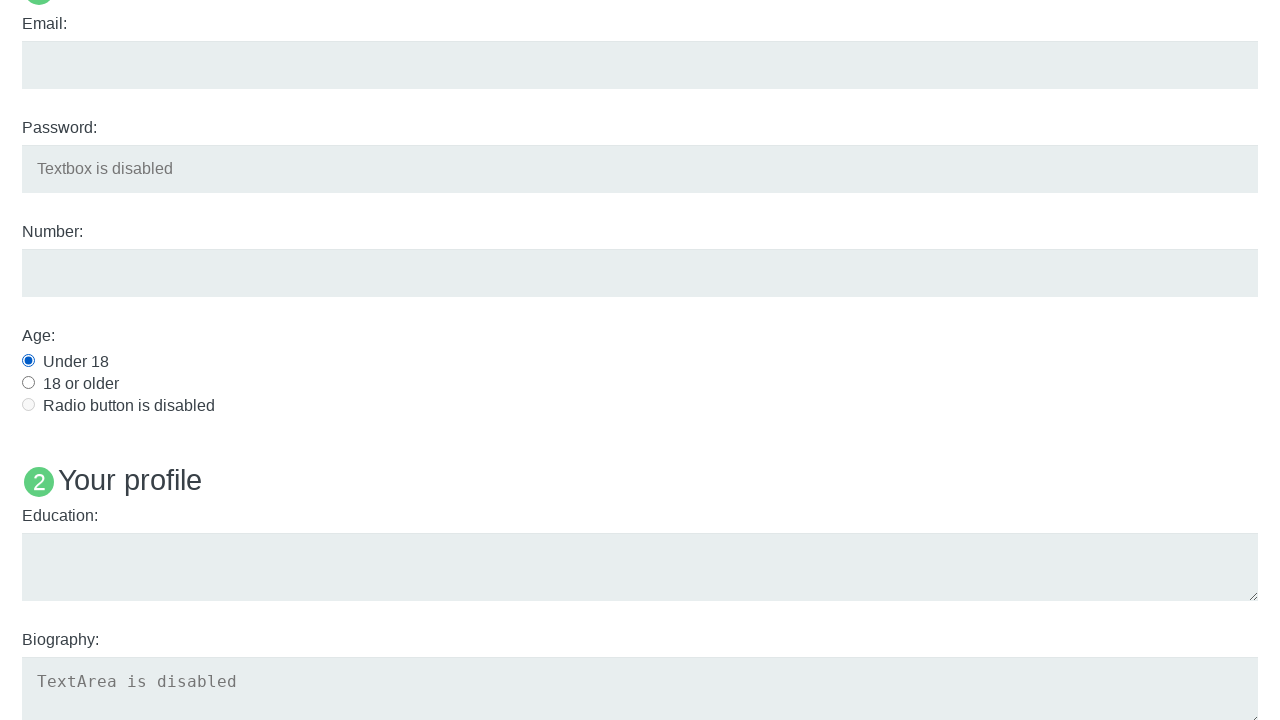

Clicked the Java checkbox at (28, 361) on #java
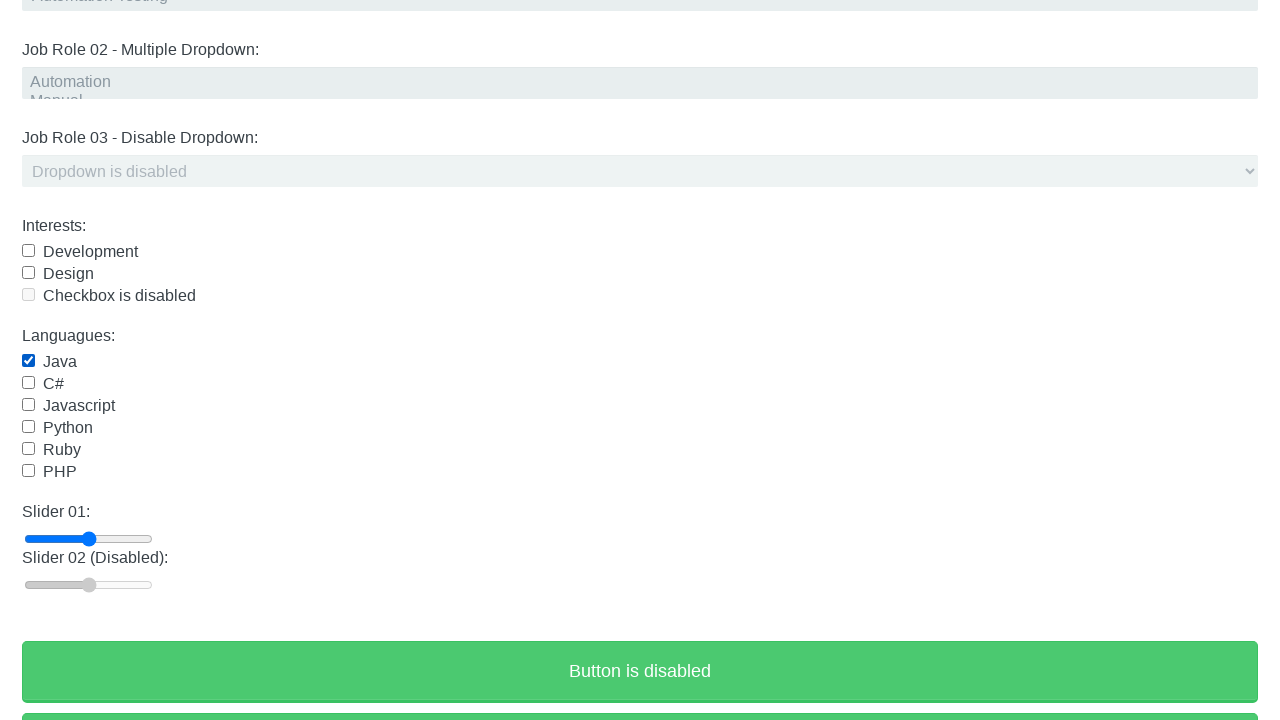

Verified 'under 18' radio button is checked
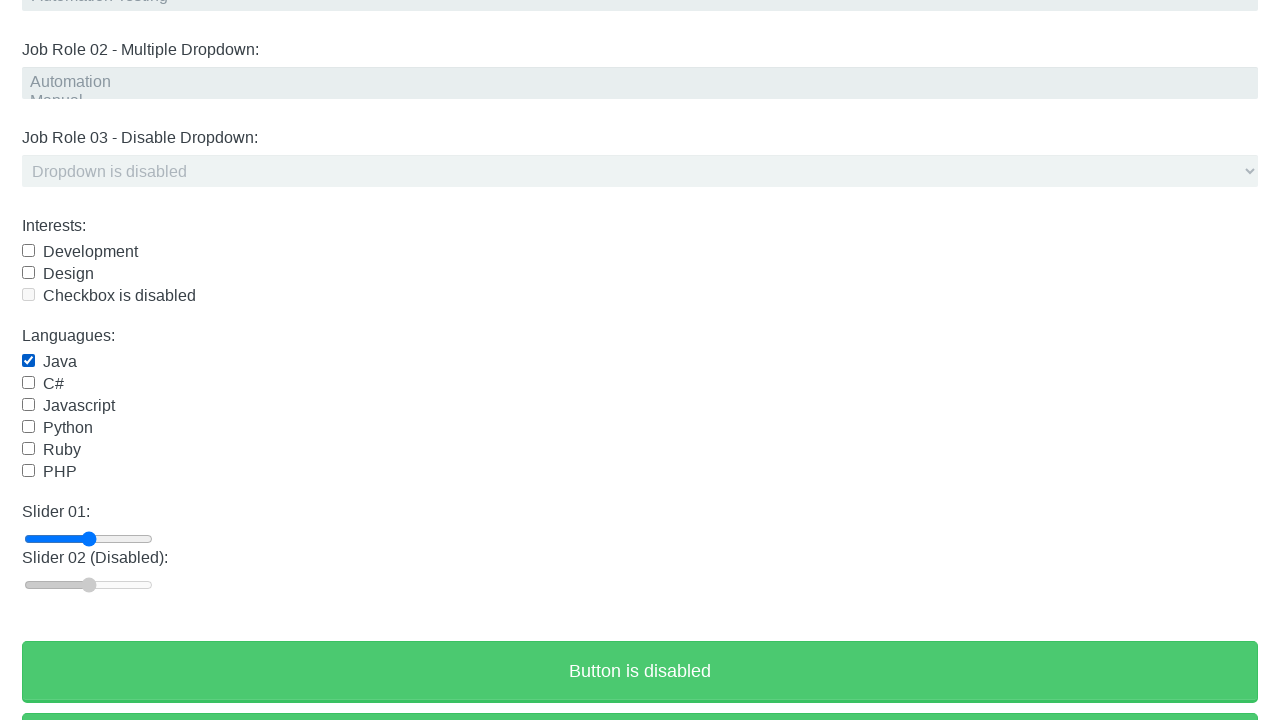

Verified Java checkbox is checked
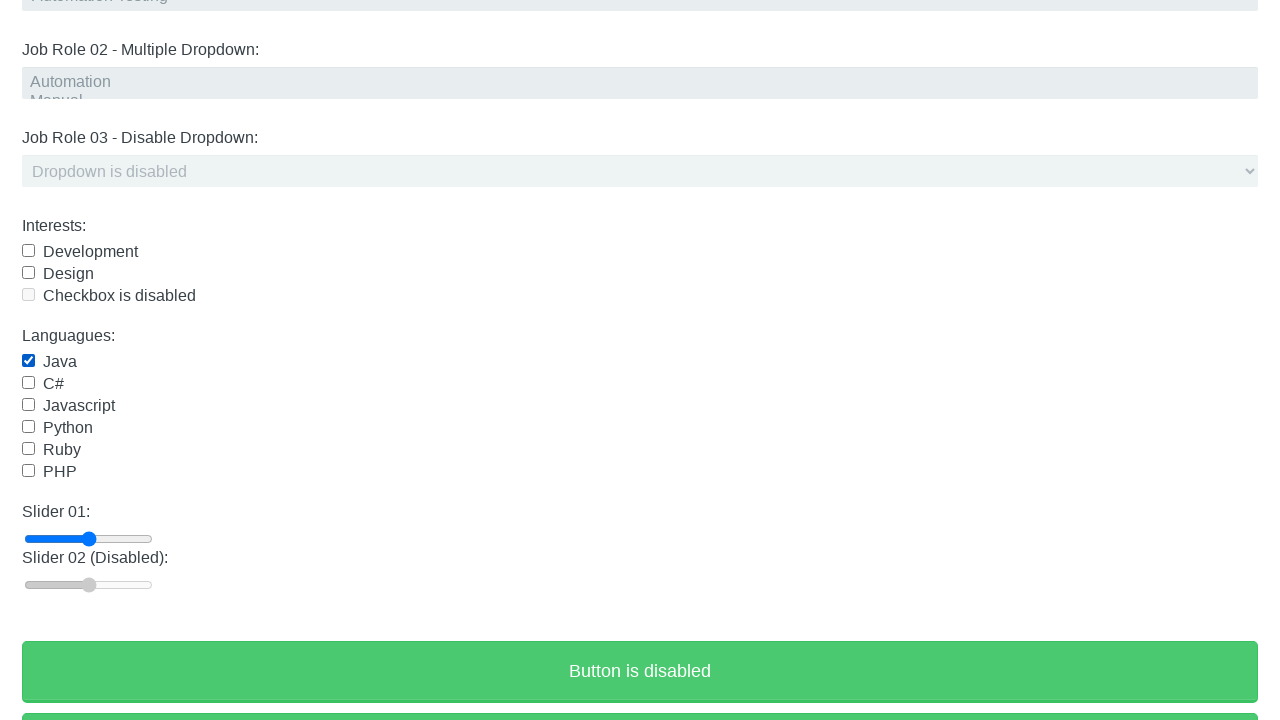

Clicked the Java checkbox again to deselect it at (28, 361) on #java
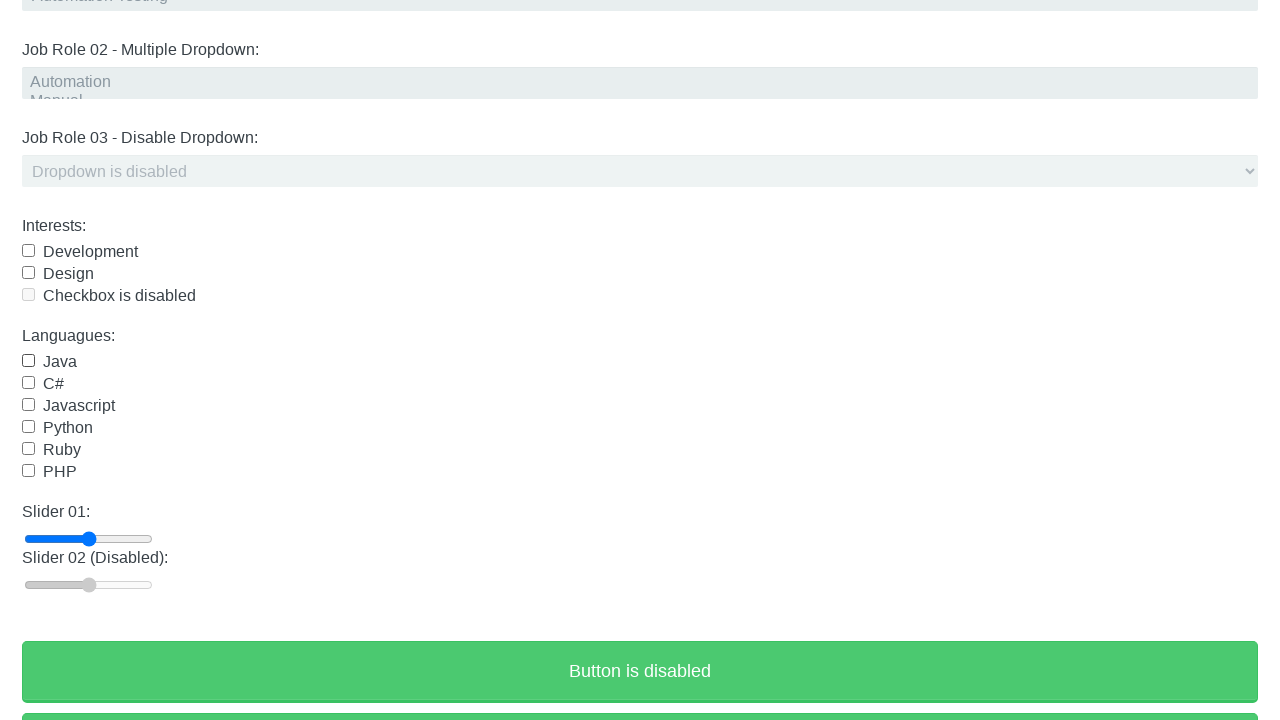

Verified Java checkbox is now unchecked
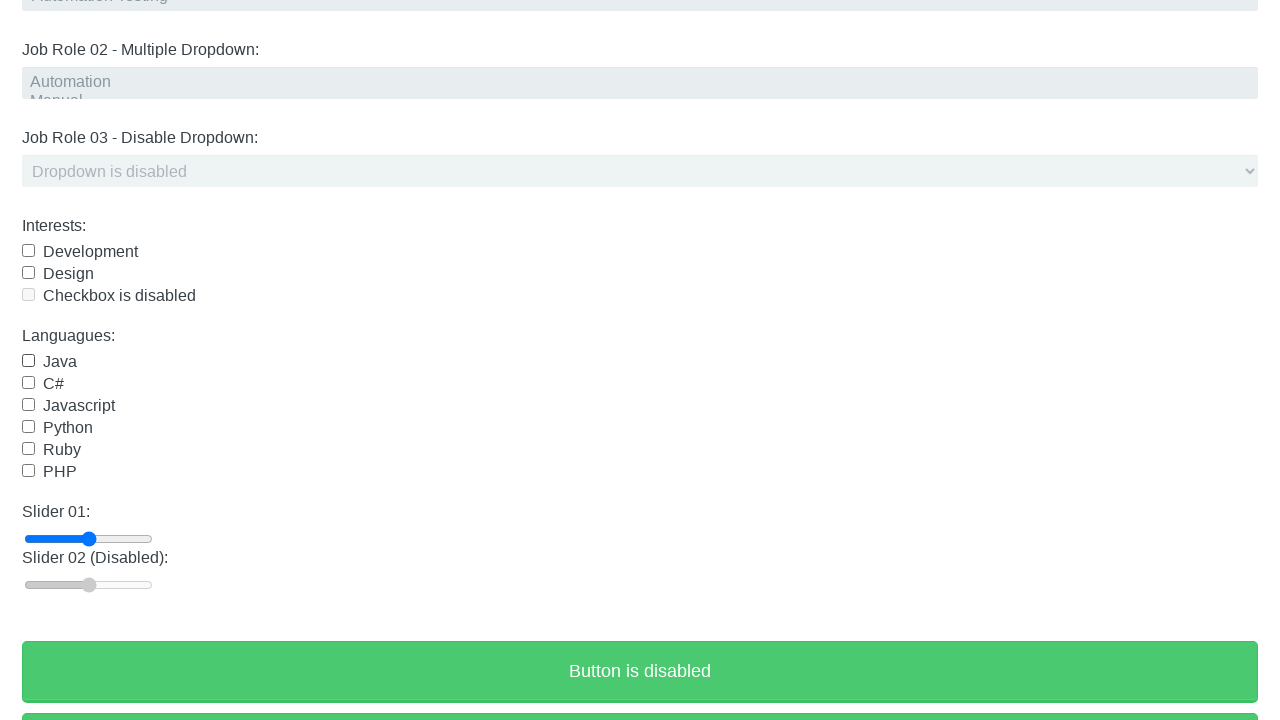

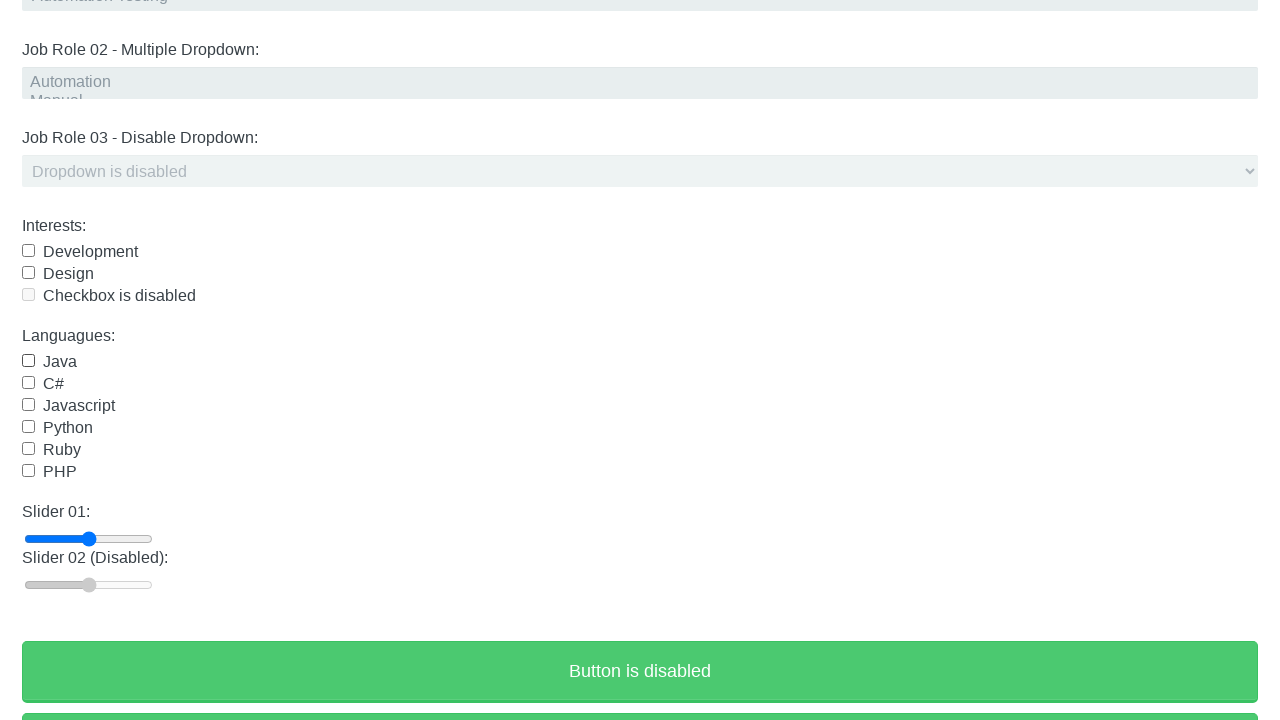